Tests an Angular e-commerce application by browsing products, adding a Selenium course to cart, navigating to cart, and modifying the quantity field

Starting URL: https://rahulshettyacademy.com/angularAppdemo/

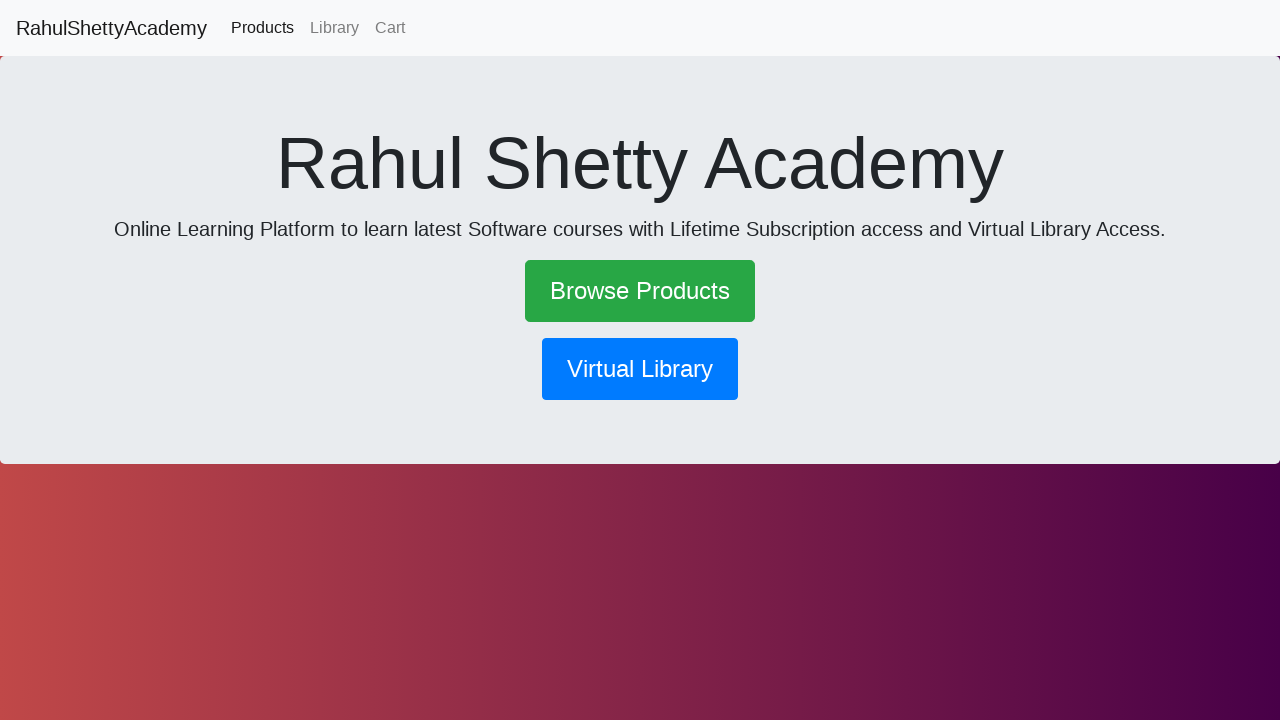

Clicked Browse Products link at (640, 291) on text=Browse Products
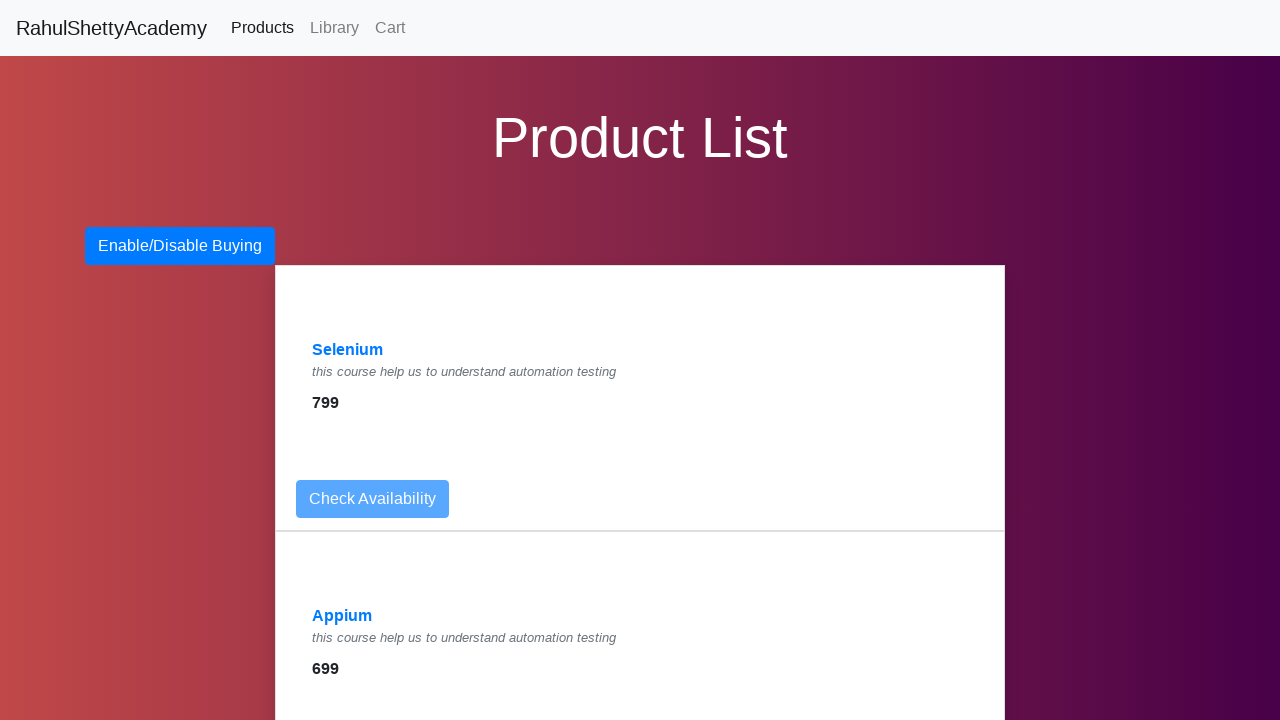

Clicked Selenium product link at (348, 350) on text=Selenium
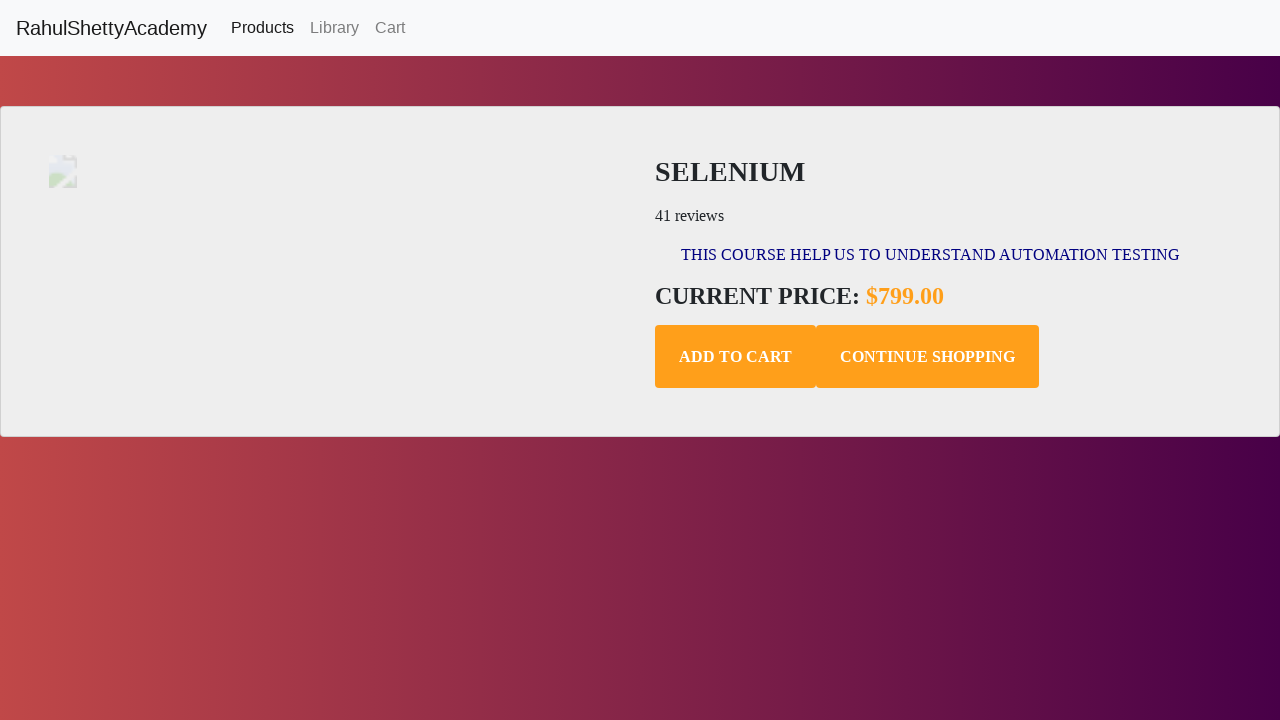

Added Selenium course to cart at (736, 357) on .add-to-cart
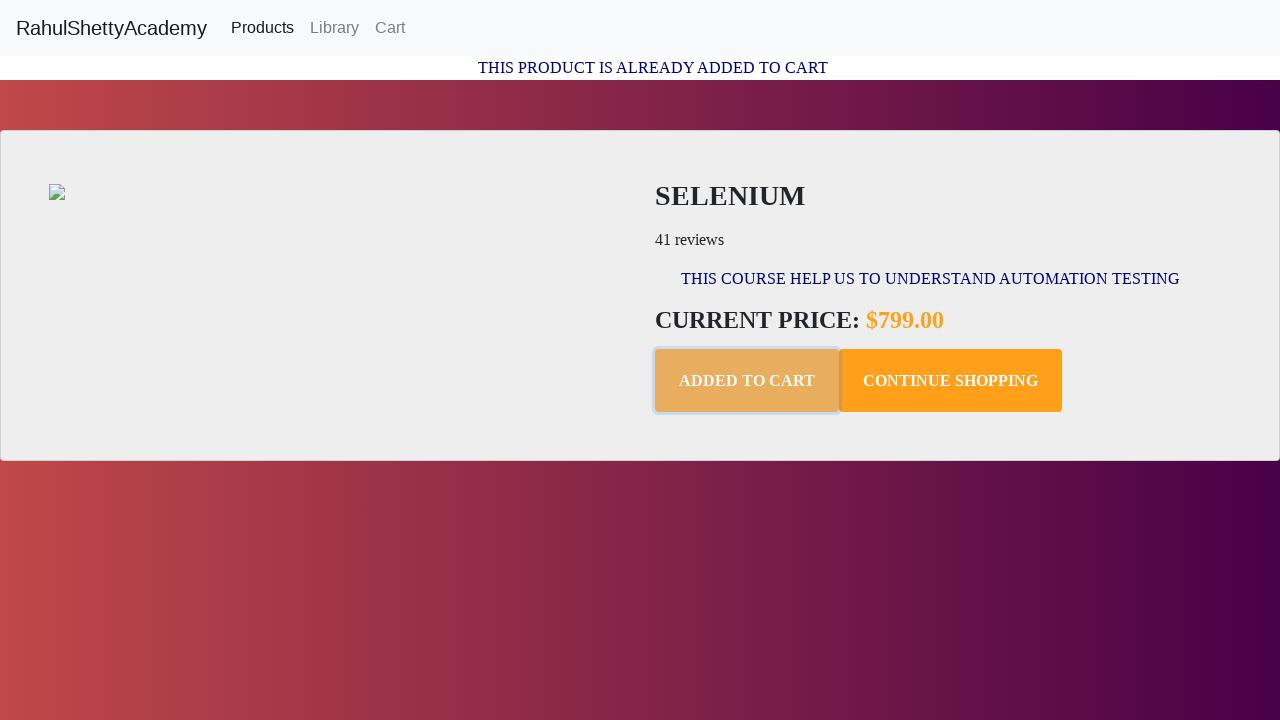

Navigated to cart at (390, 28) on text=Cart
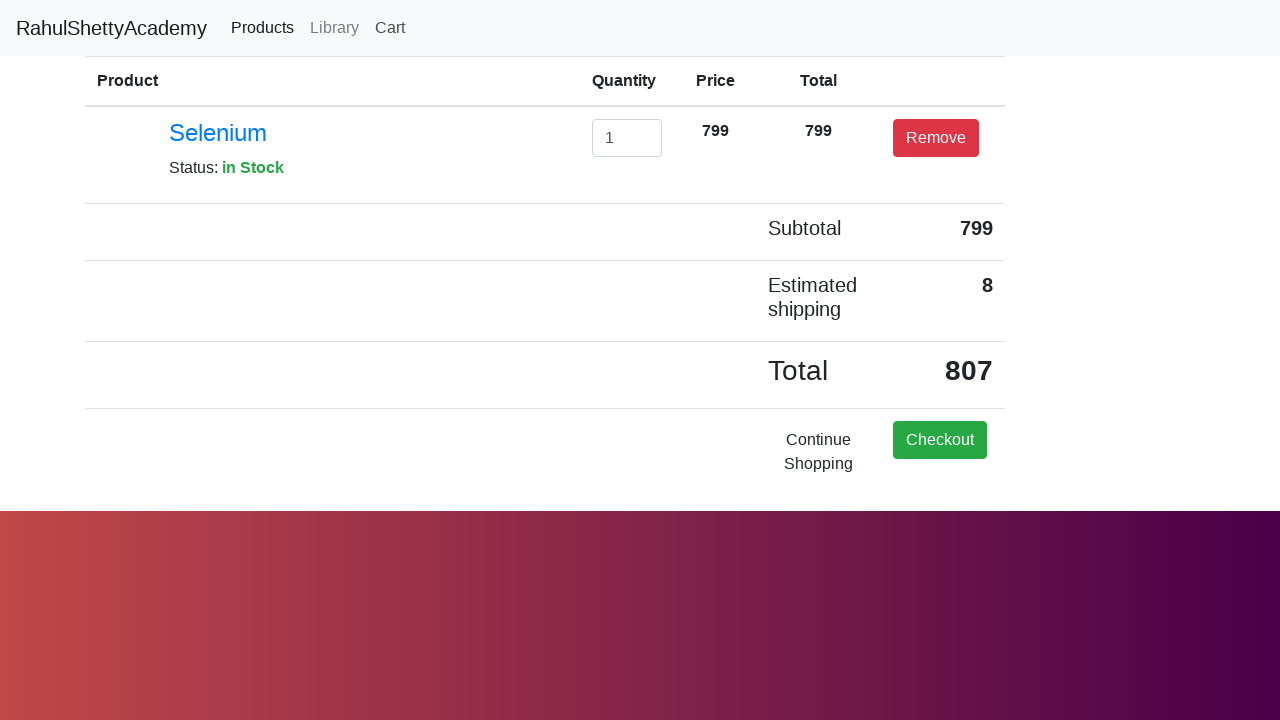

Cleared quantity field on #exampleInputEmail1
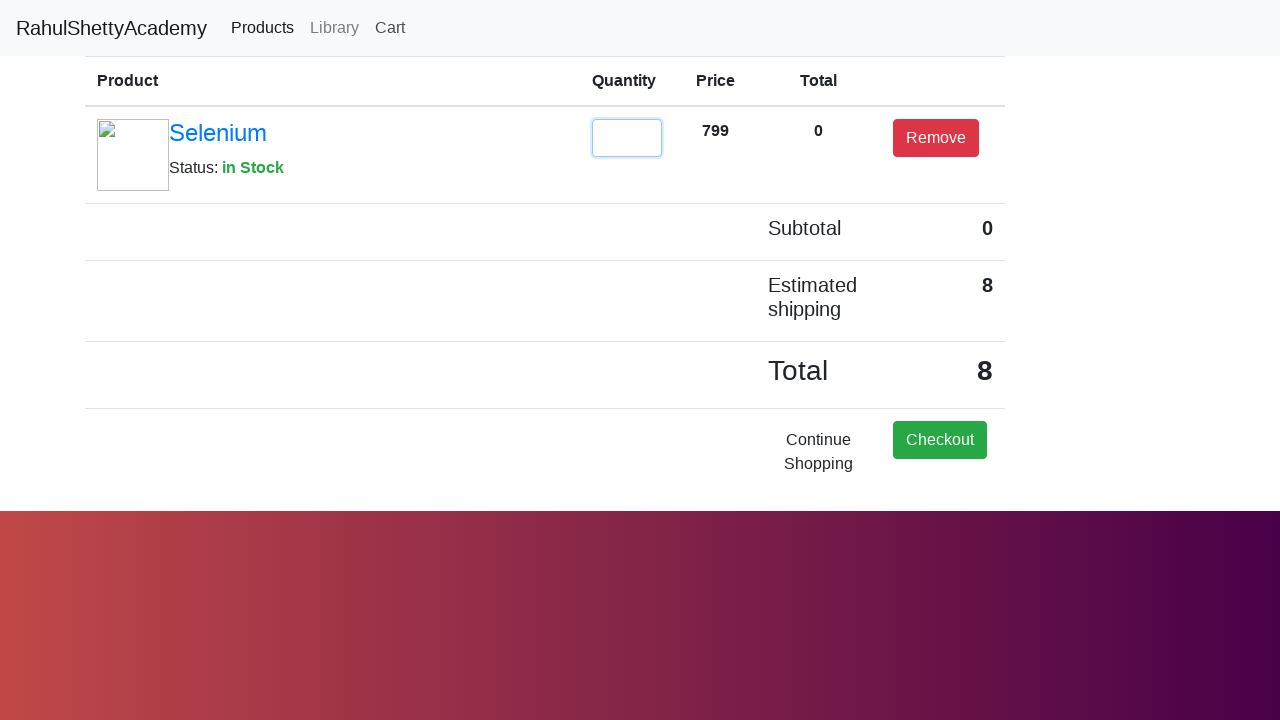

Updated quantity field to 2 on #exampleInputEmail1
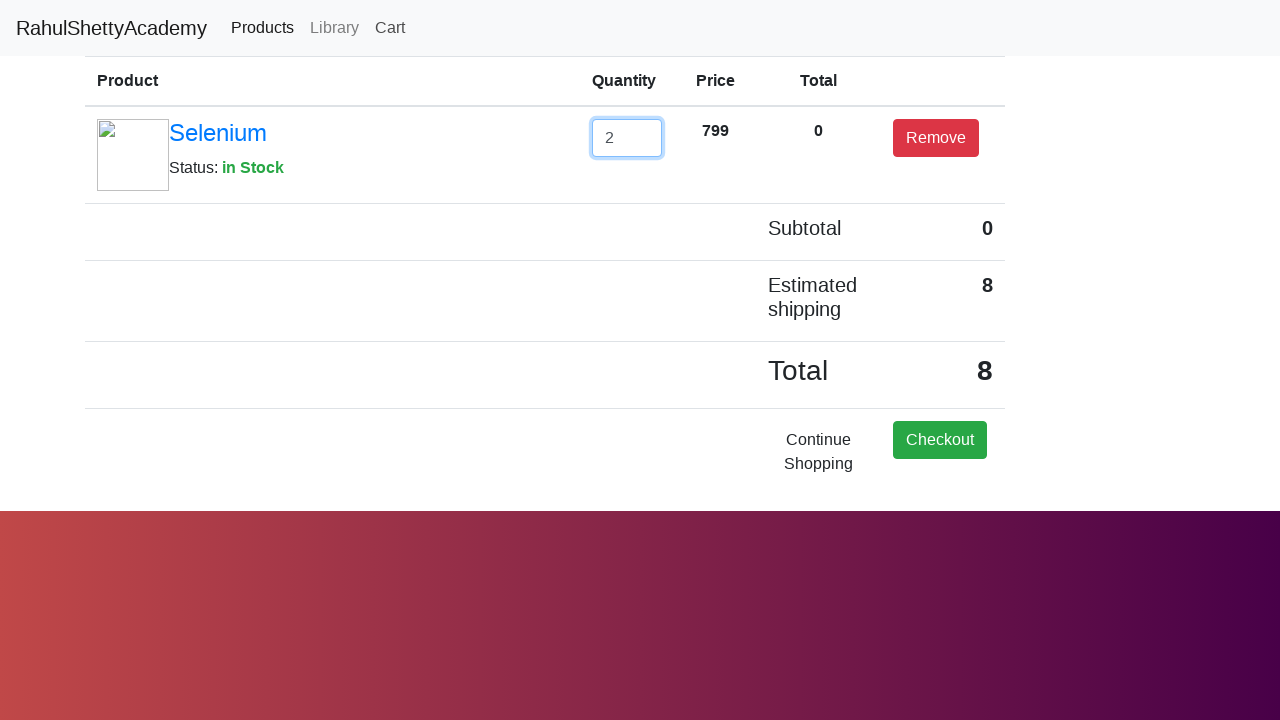

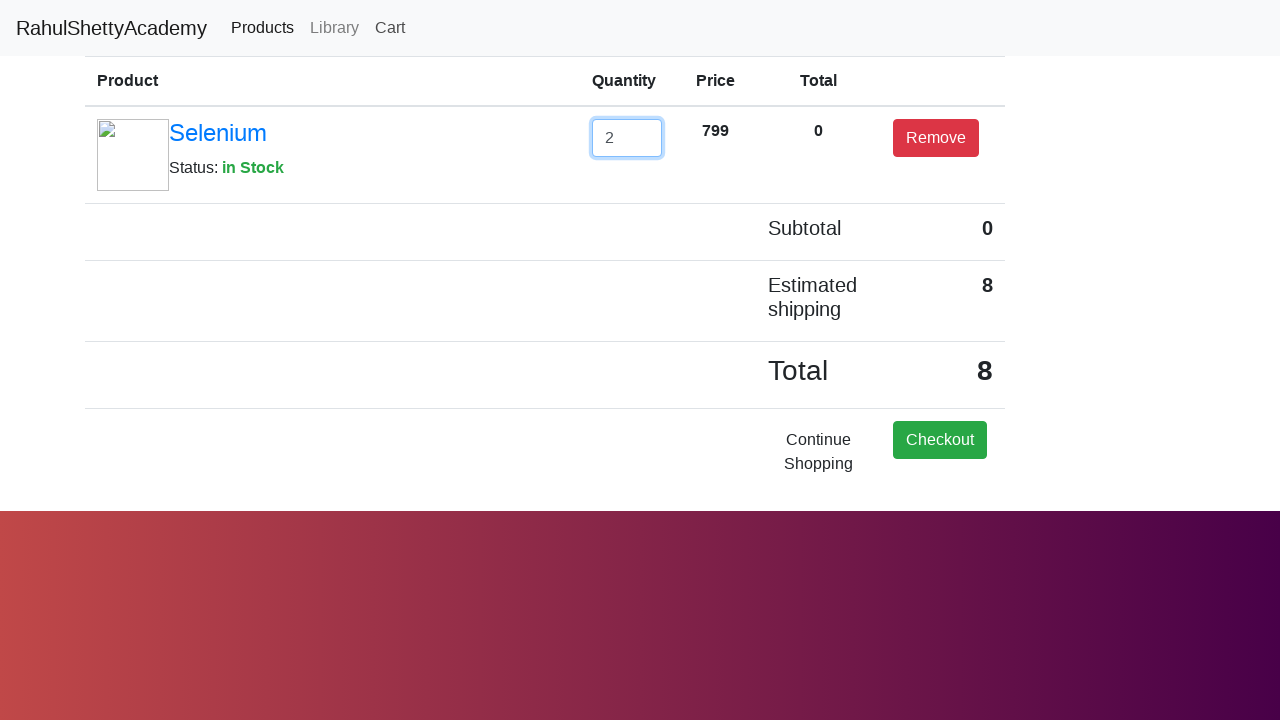